Tests filling a web form with random name, password, and text, then verifies the values are entered correctly and checks disabled/readonly field states.

Starting URL: https://bonigarcia.dev/selenium-webdriver-java/web-form.html

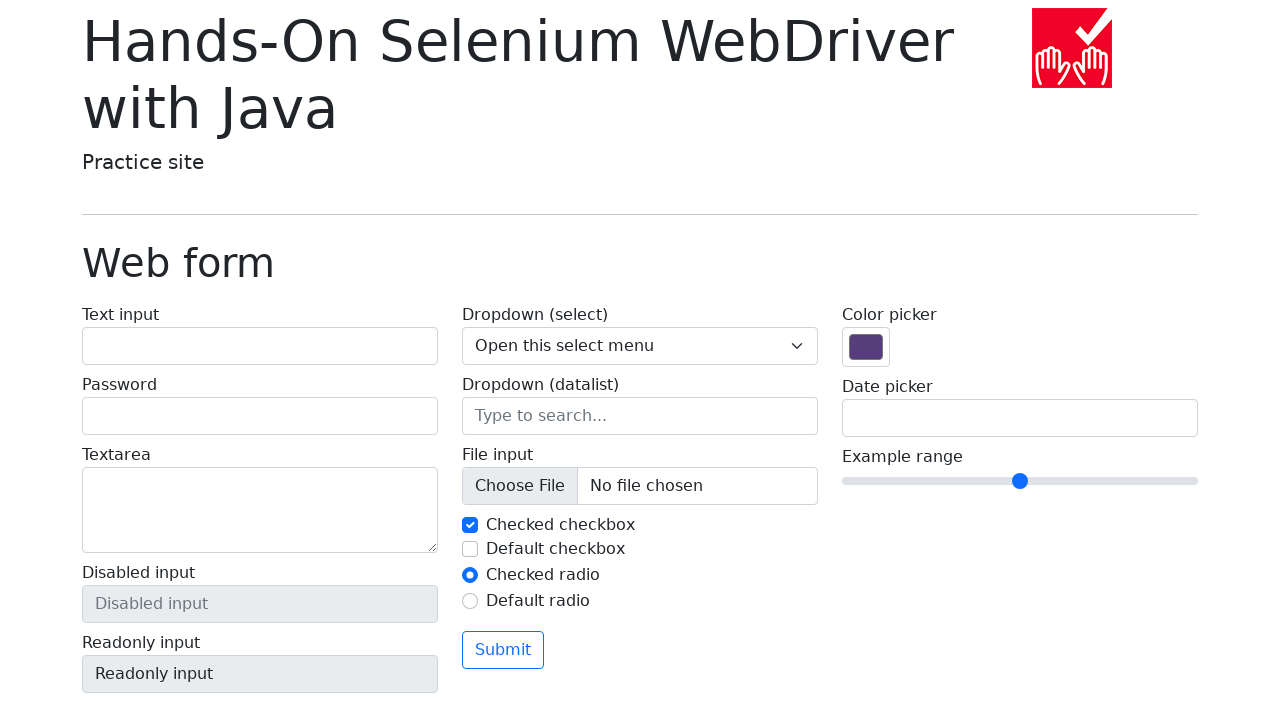

Filled name field with 'Robert Johnson' on input#my-text-id
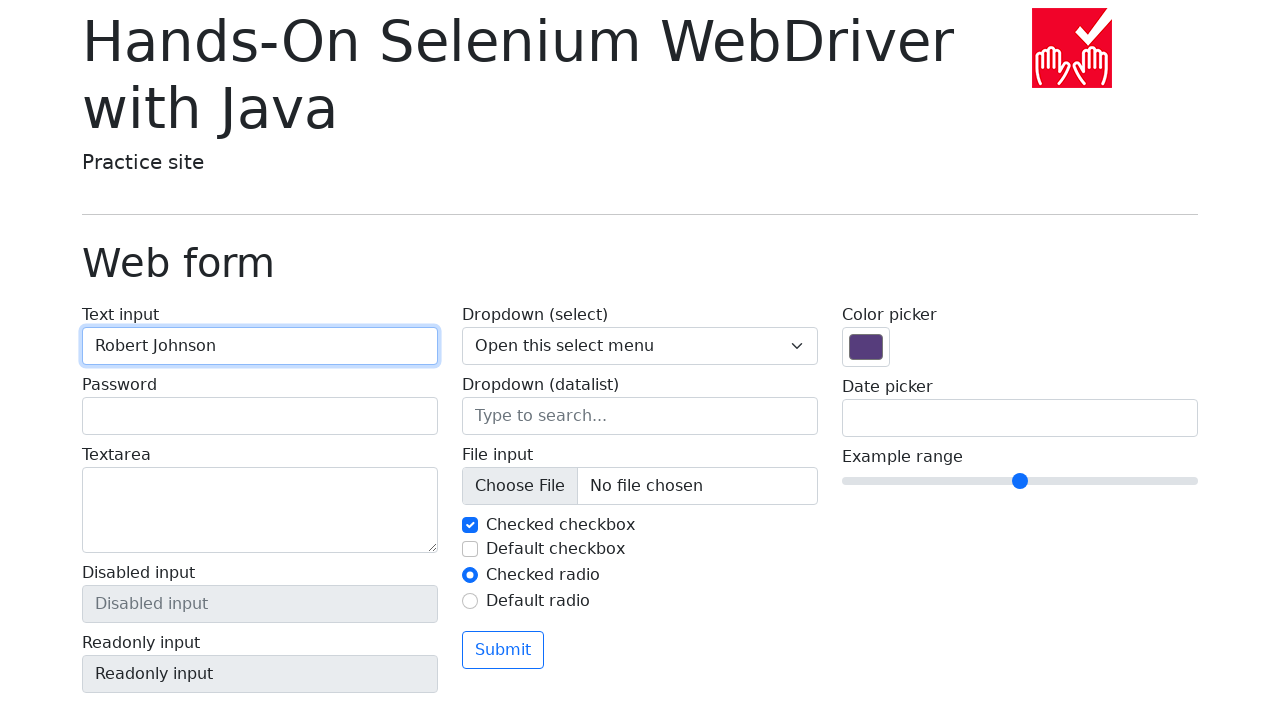

Filled password field with 'SecurePass123!' on input[type='password']
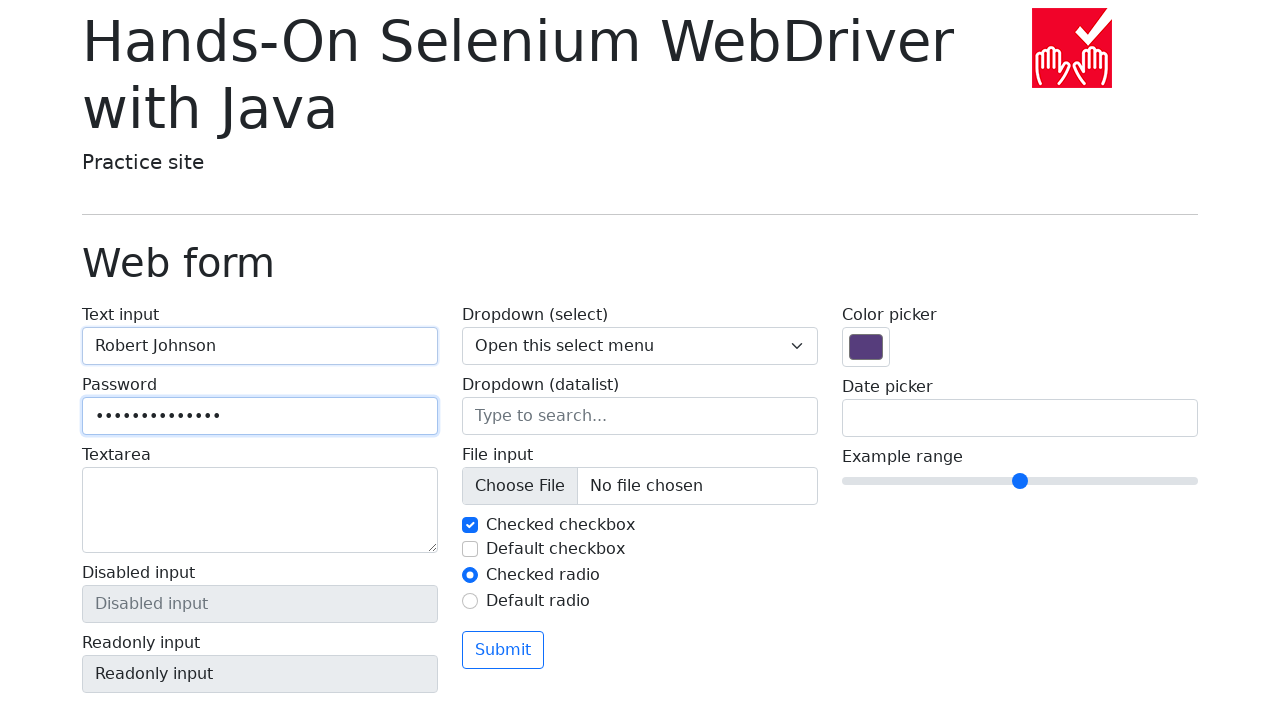

Filled textarea with sample text on textarea
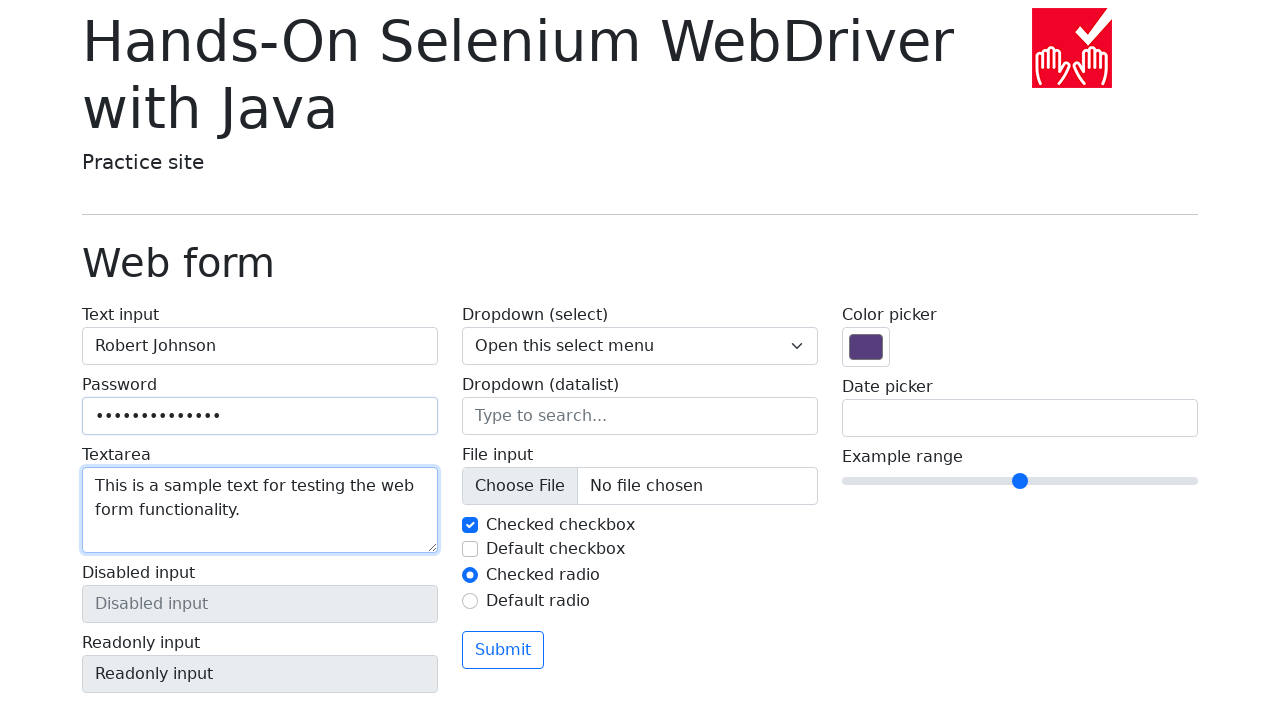

Verified name field is present and loaded
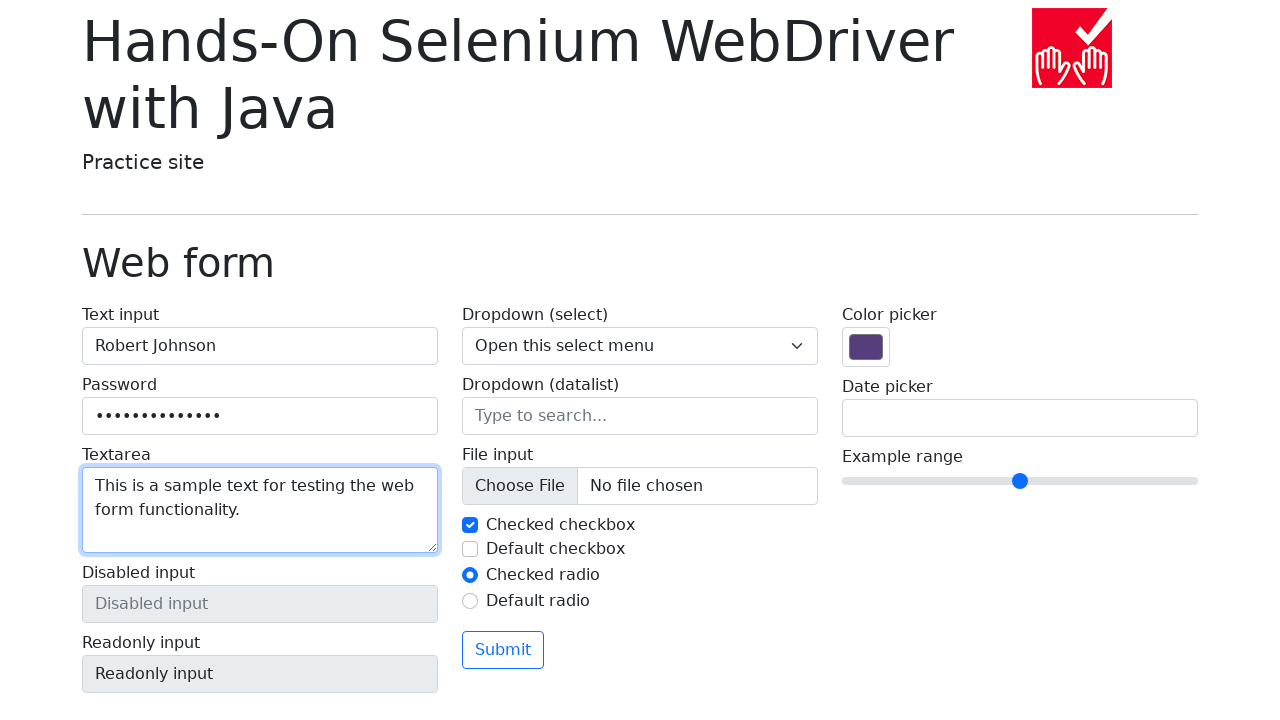

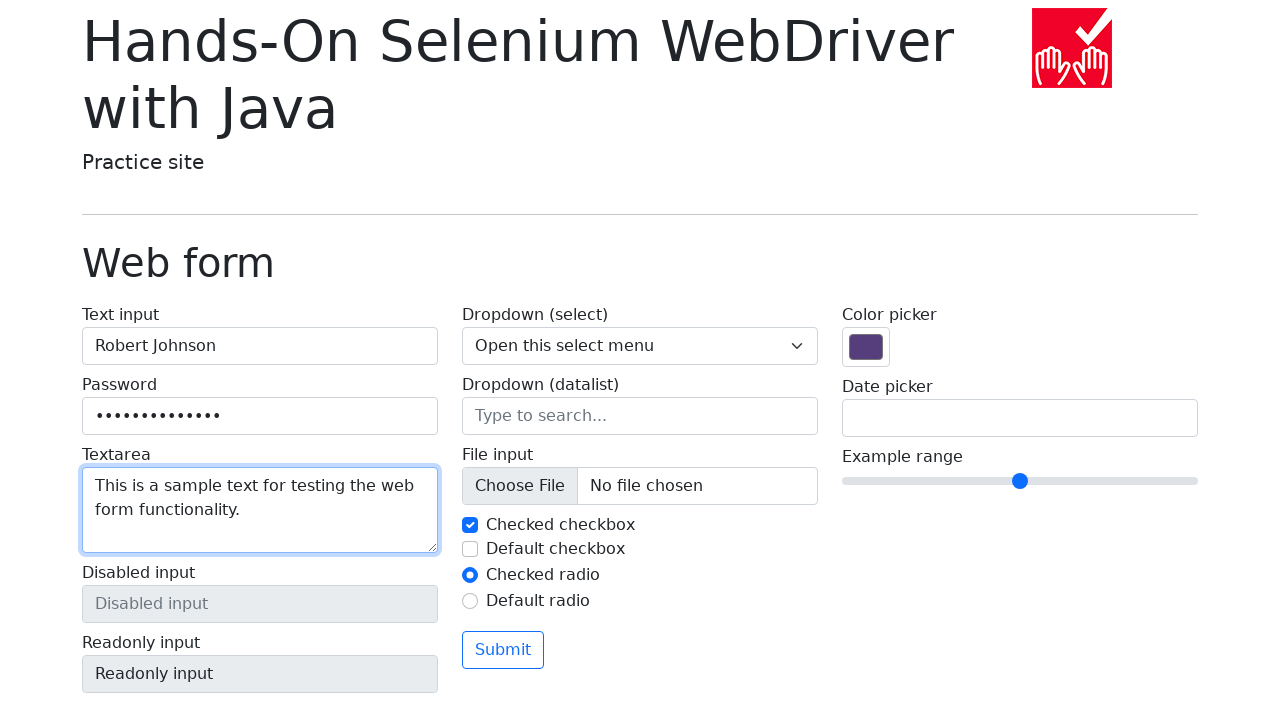